Tests the pre-checked checkbox by clicking it to uncheck it

Starting URL: https://www.selenium.dev/selenium/web/web-form.html

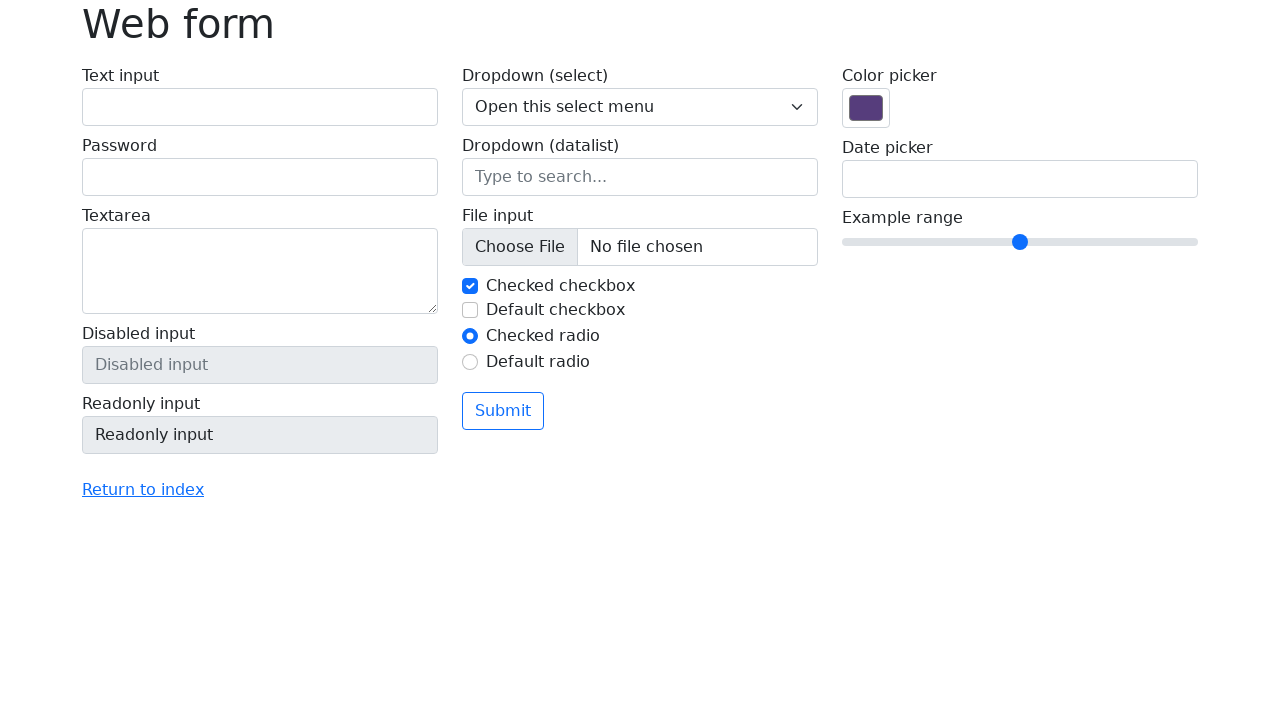

Located the pre-checked checkbox element with id 'my-check-1'
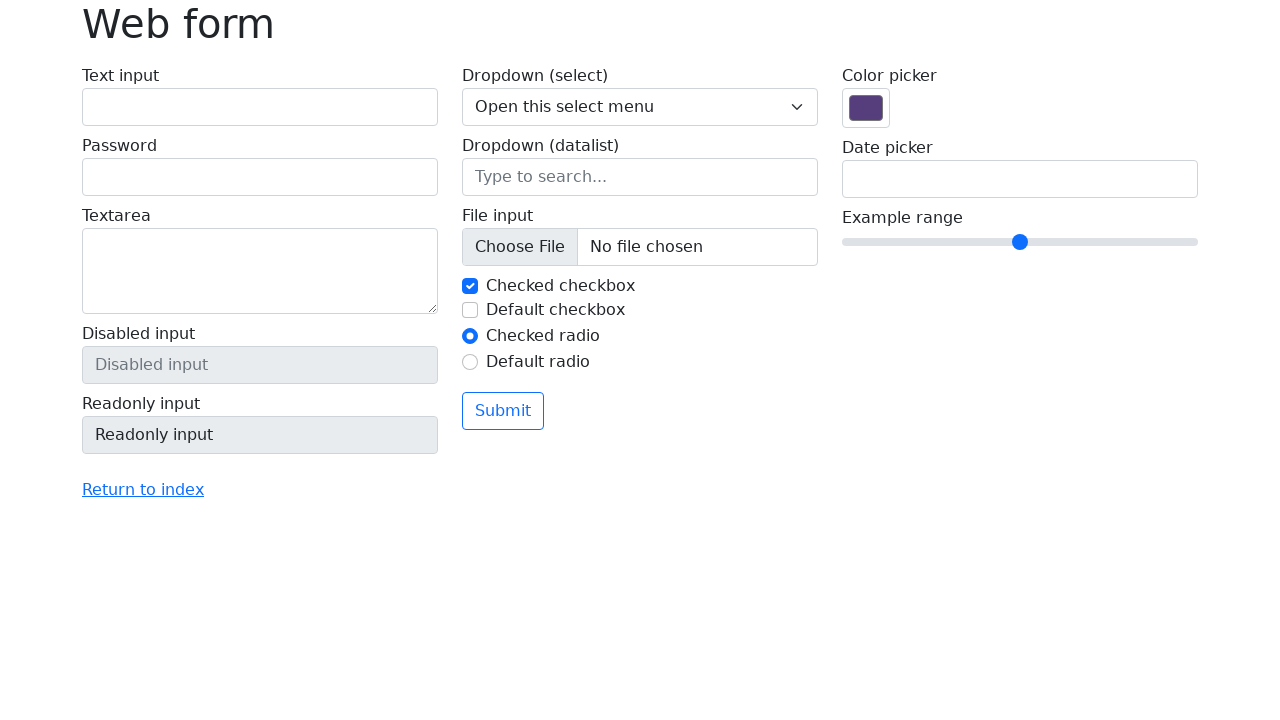

Verified checkbox is currently checked
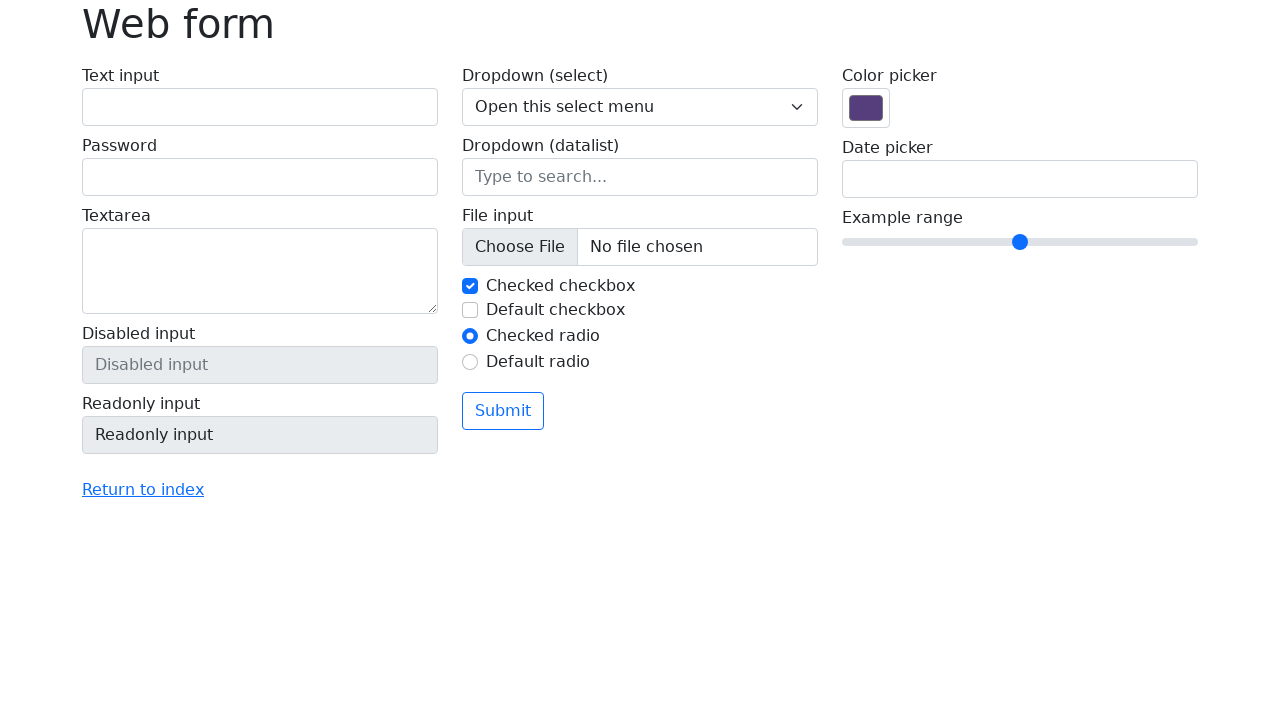

Clicked the checkbox to uncheck it at (470, 286) on #my-check-1
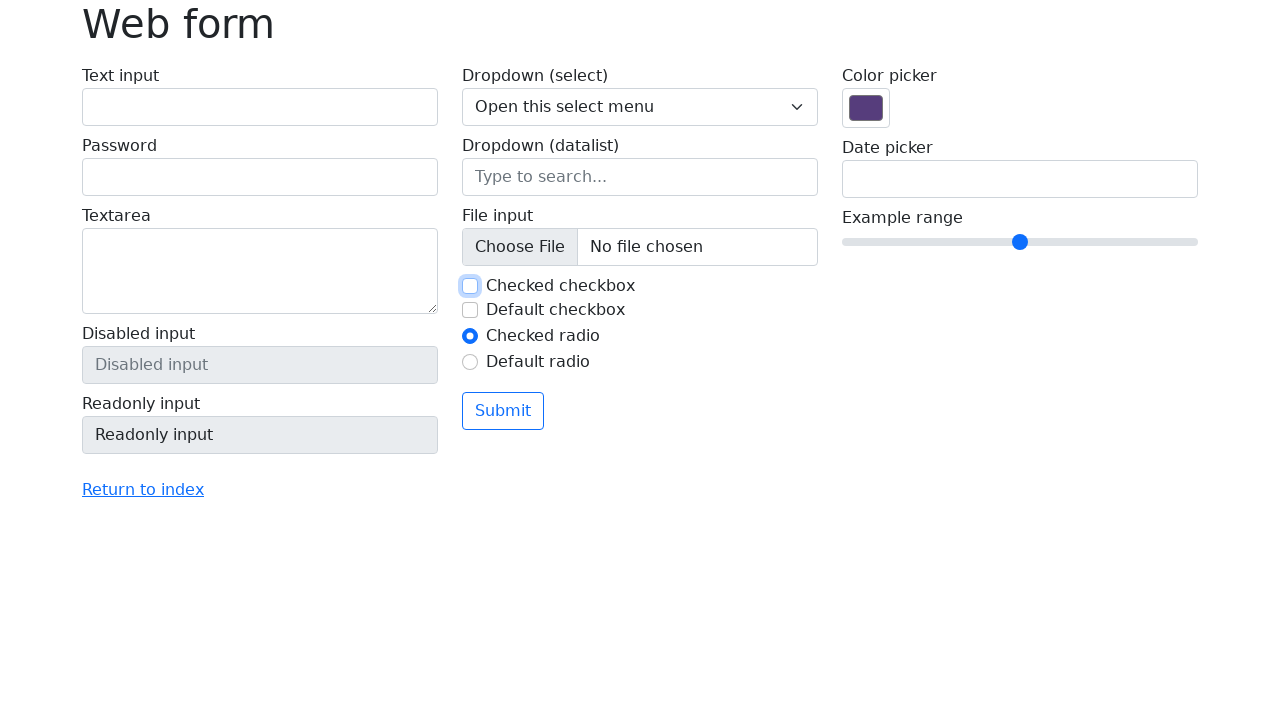

Verified checkbox is now unchecked
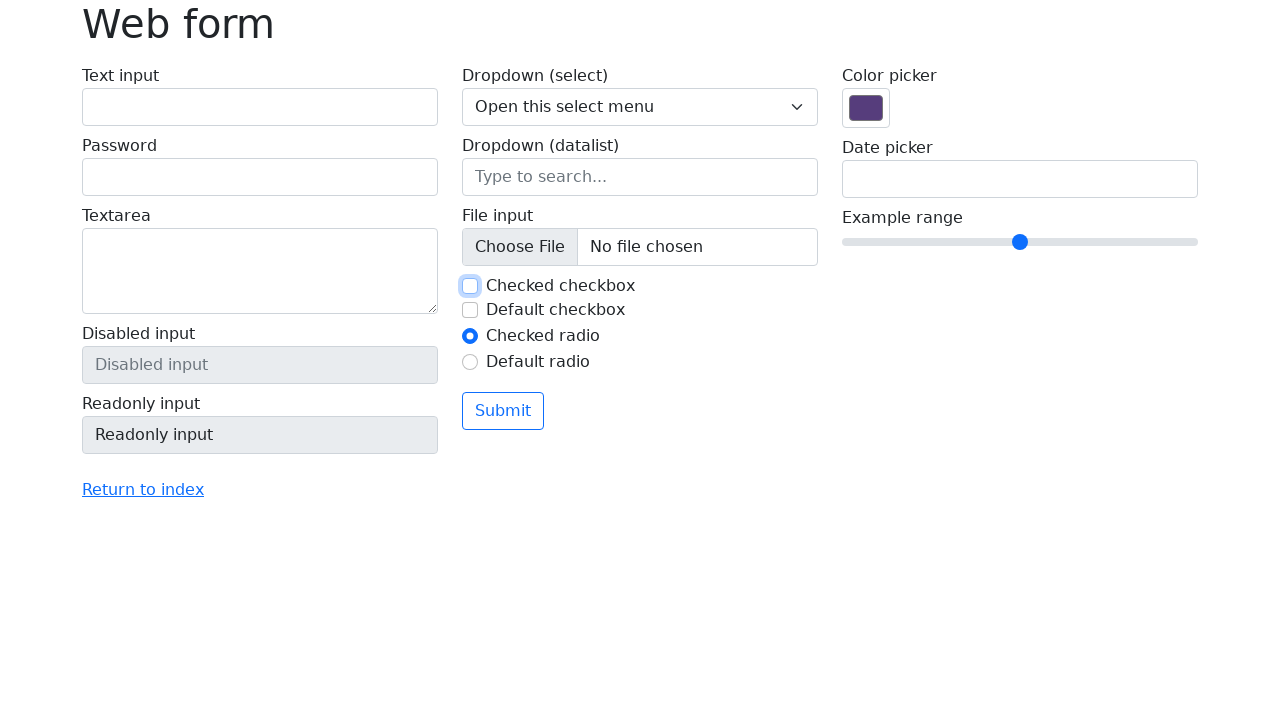

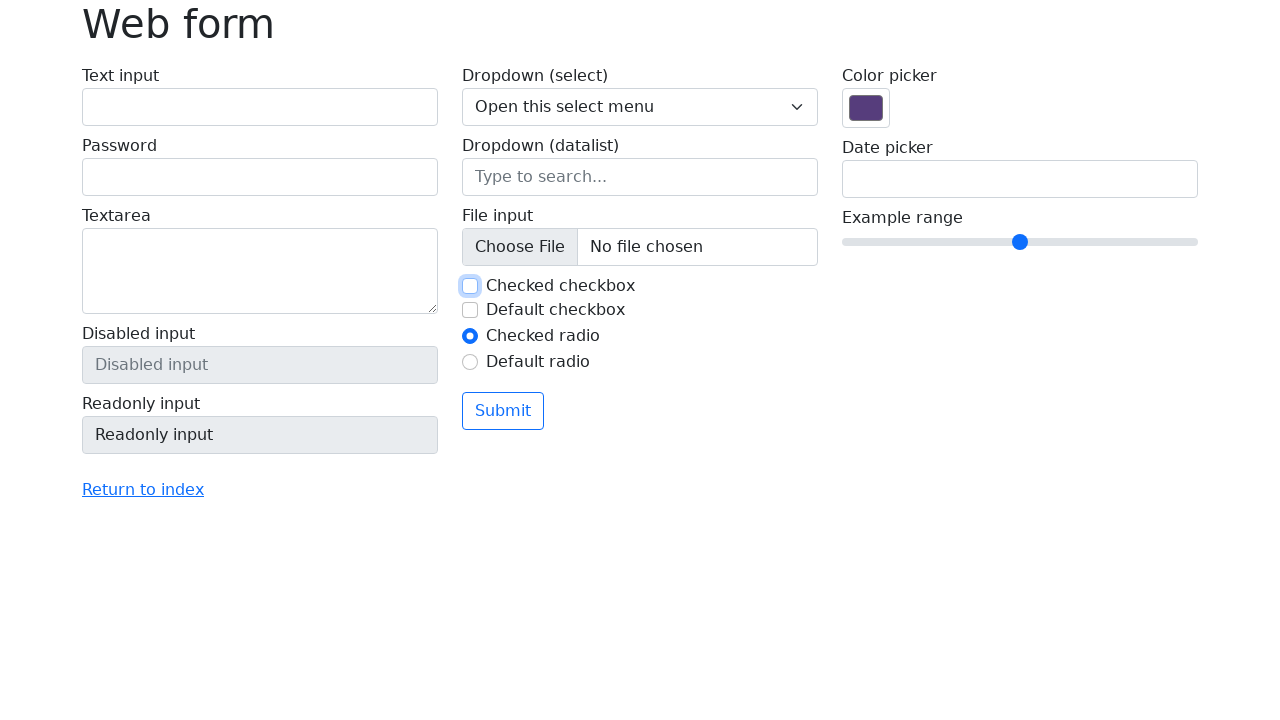